Tests dropdown selection functionality on Koctas website by selecting location through different methods (by index, value, and visible text)

Starting URL: https://koctas.com.tr/

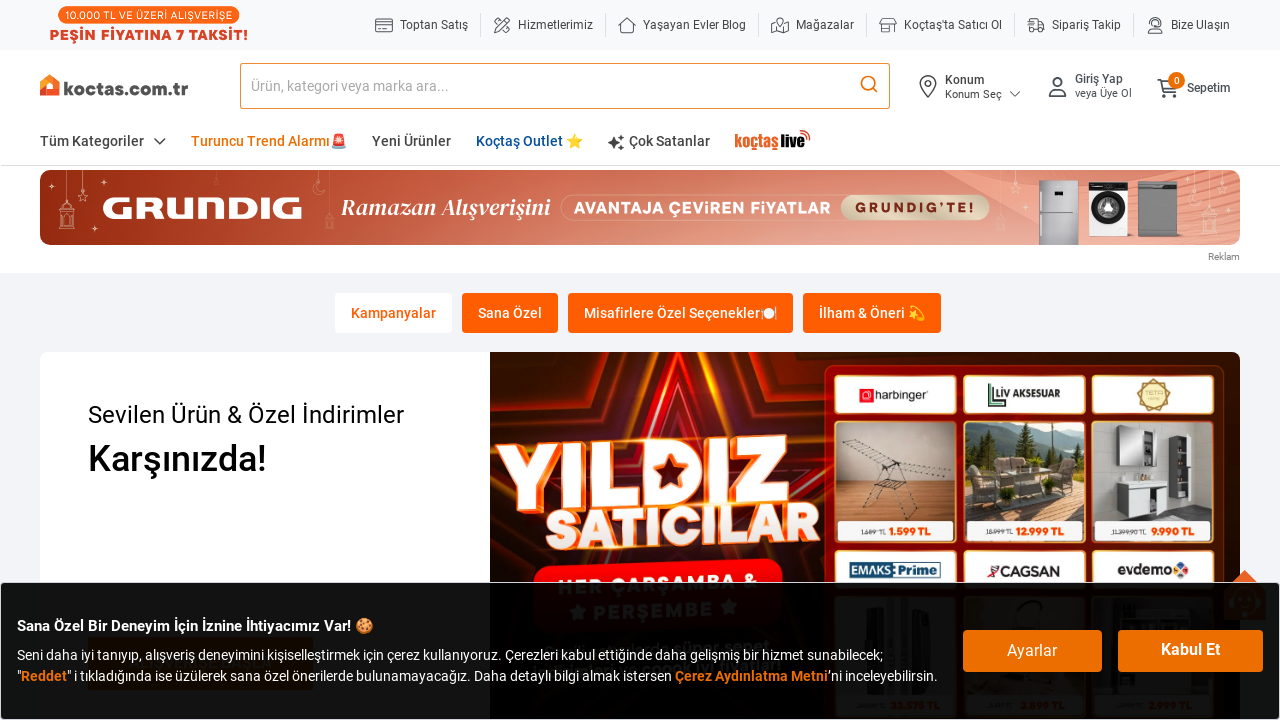

Clicked location button to open dropdown at (982, 87) on div[class='ml-5']
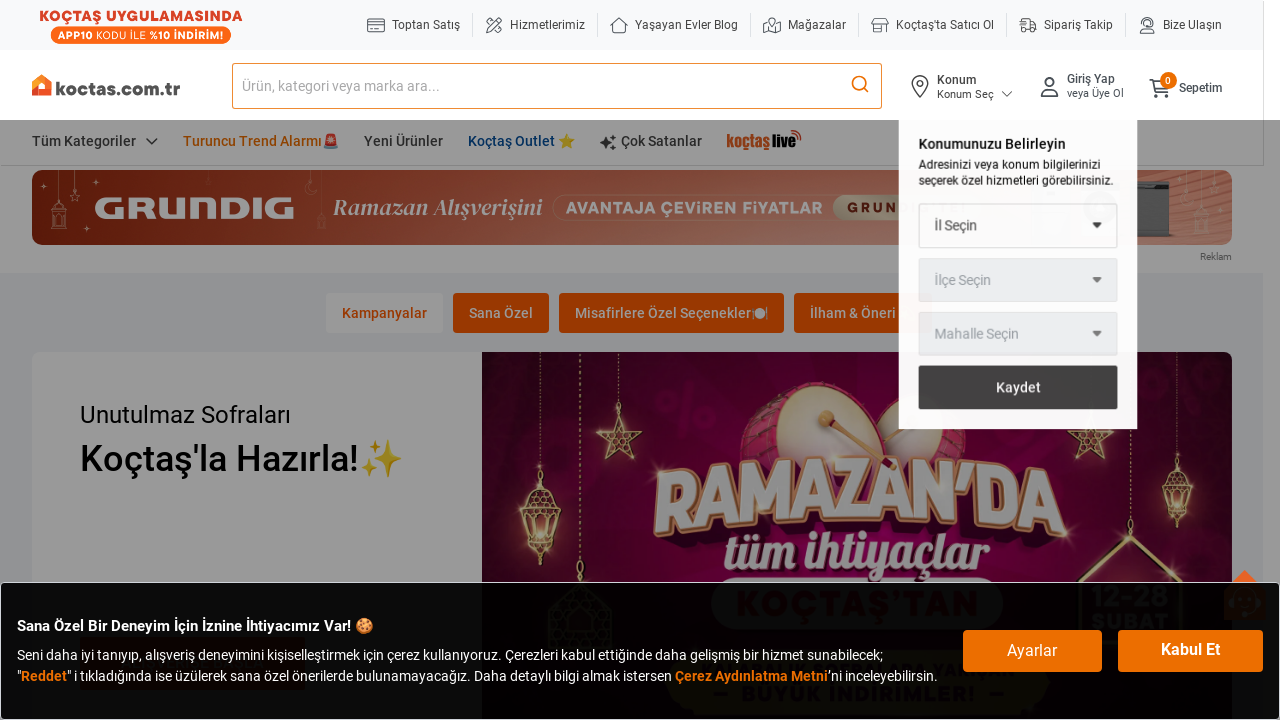

City dropdown became visible
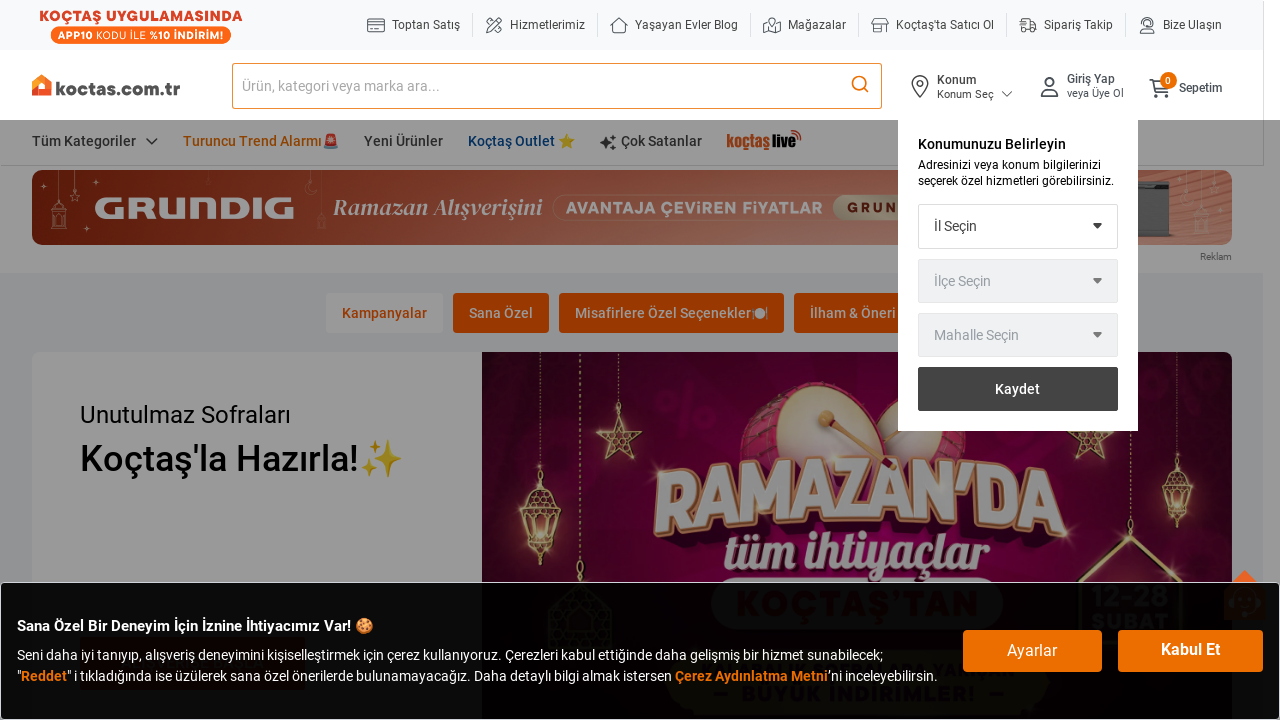

Selected city by index (2nd option) on #locCity
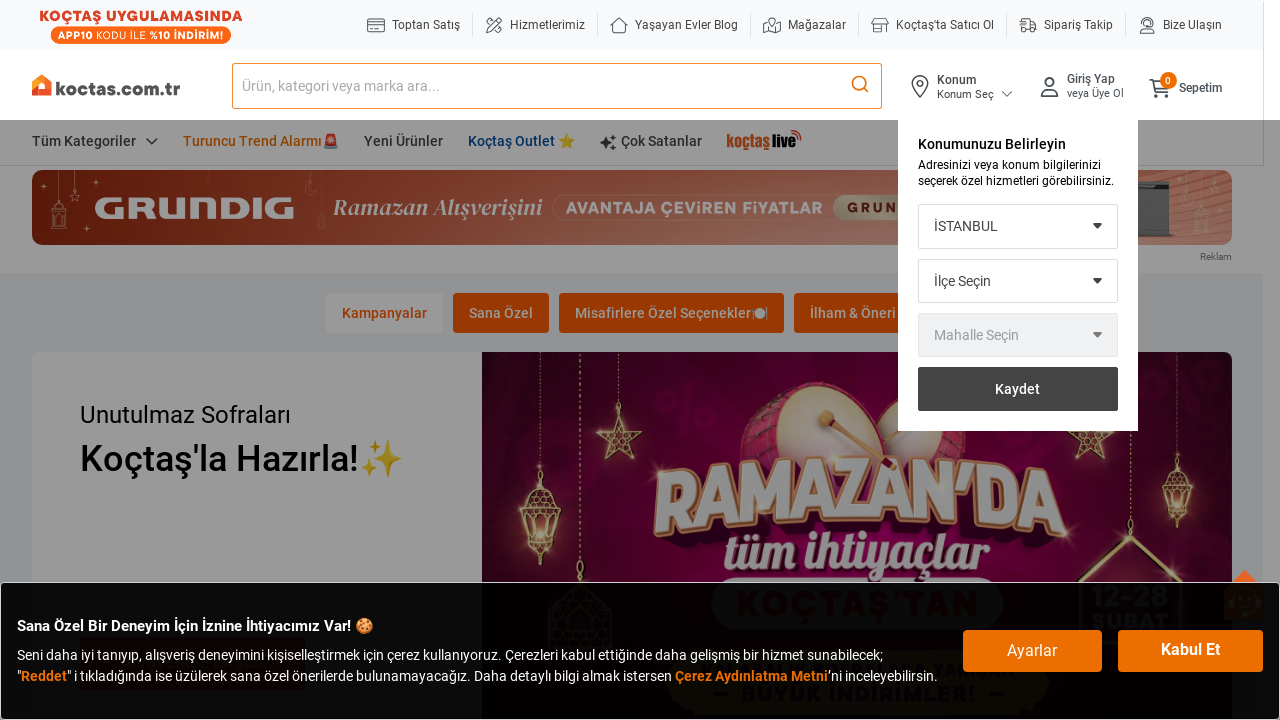

Selected city by value (Izmir - value 35) on #locCity
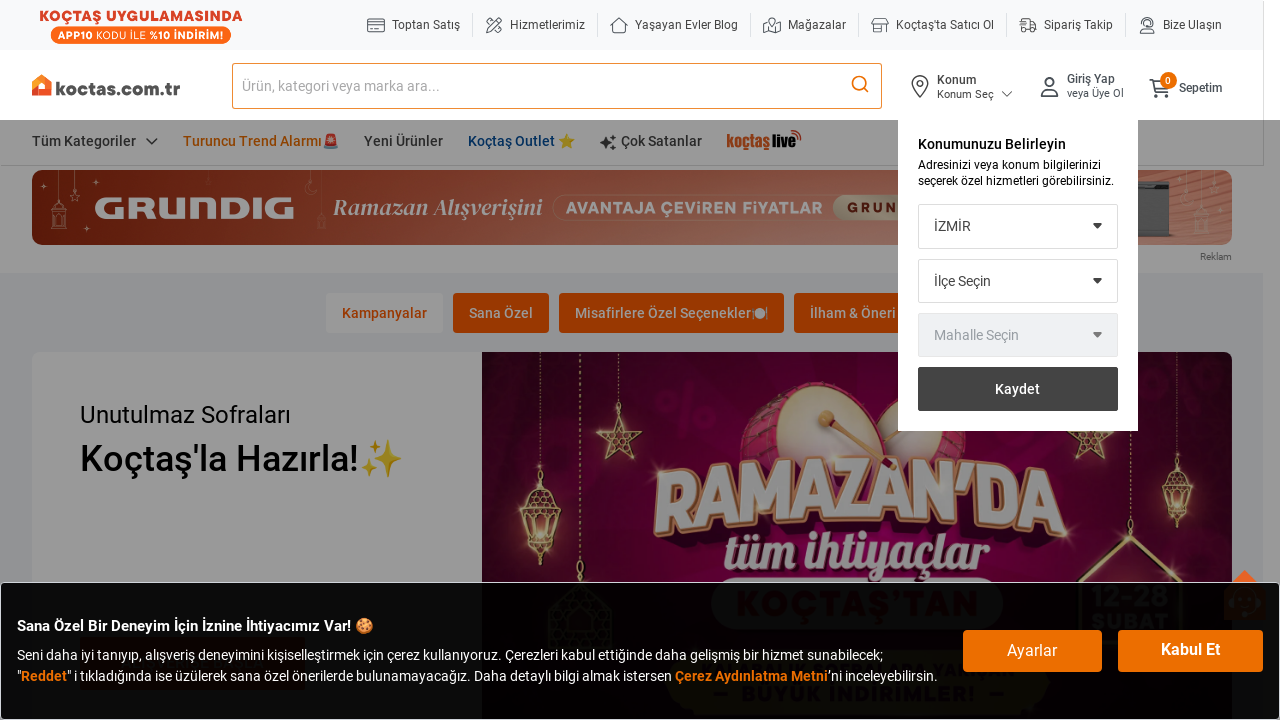

Selected city by visible text (ANKARA) on #locCity
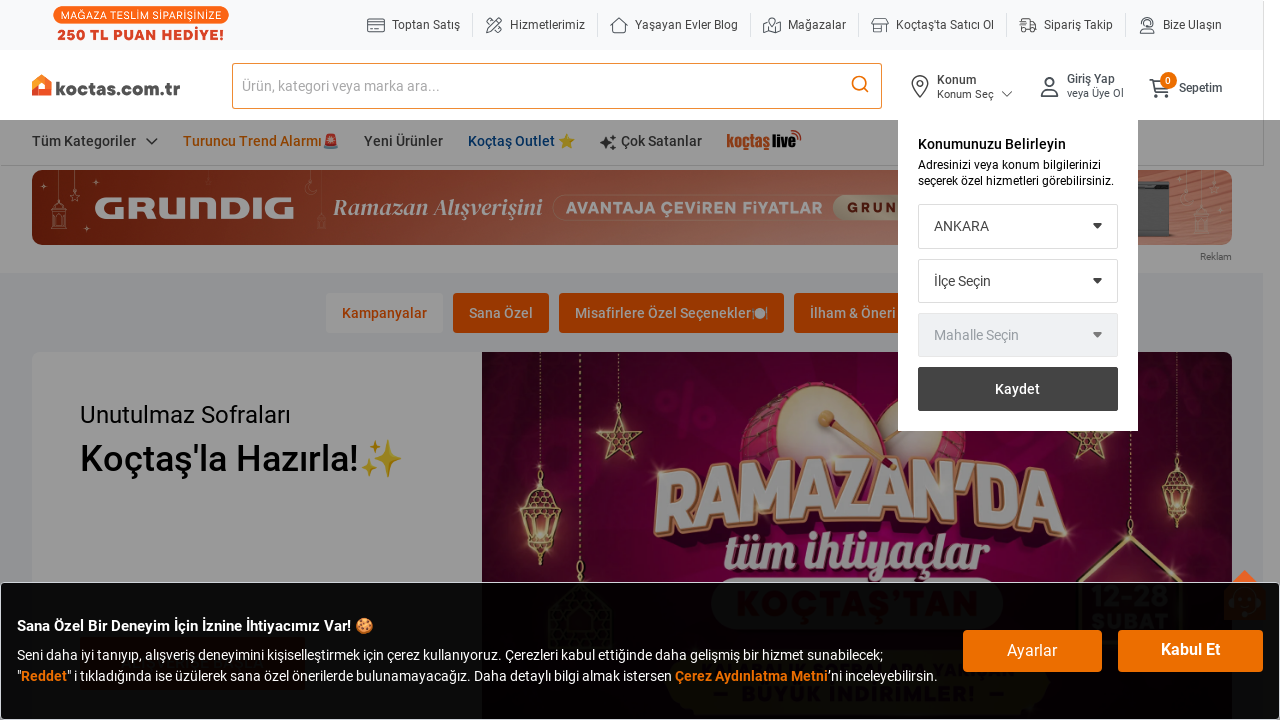

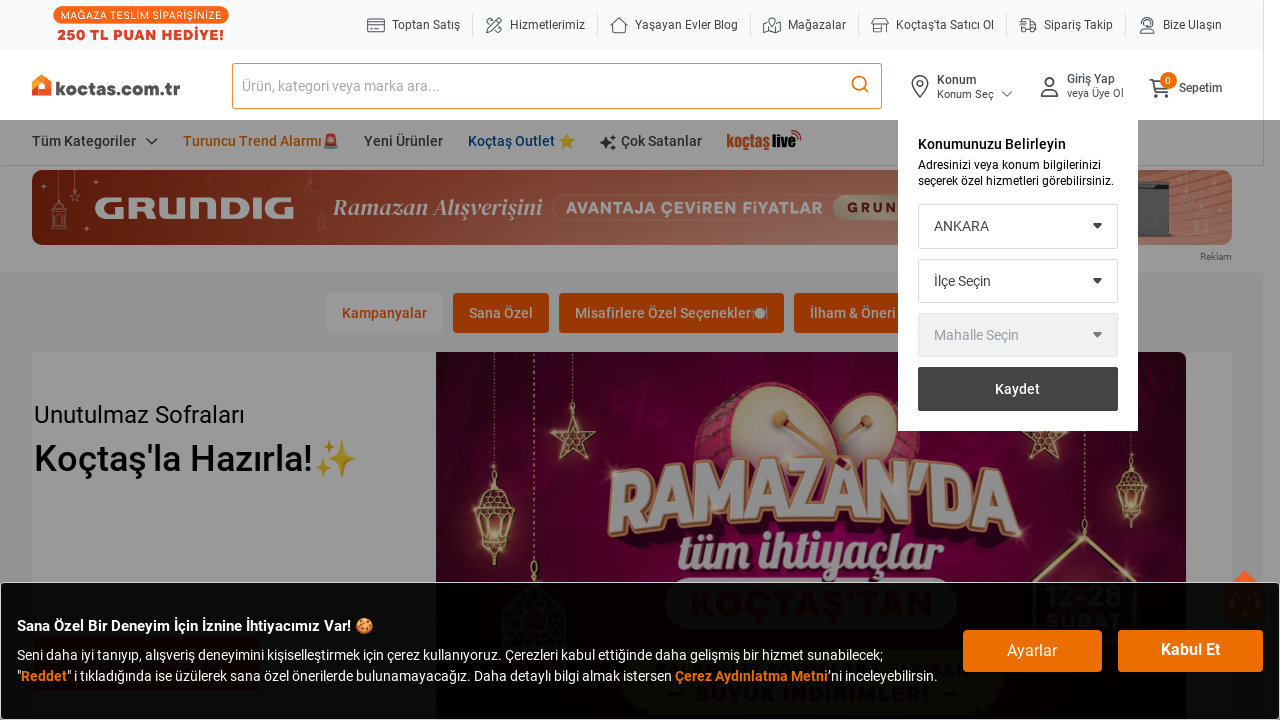